Tests shadow DOM interaction by clicking a button inside a shadow root element and verifying that an image becomes visible within the shadow DOM.

Starting URL: https://keybooks.ro/events_calendar/

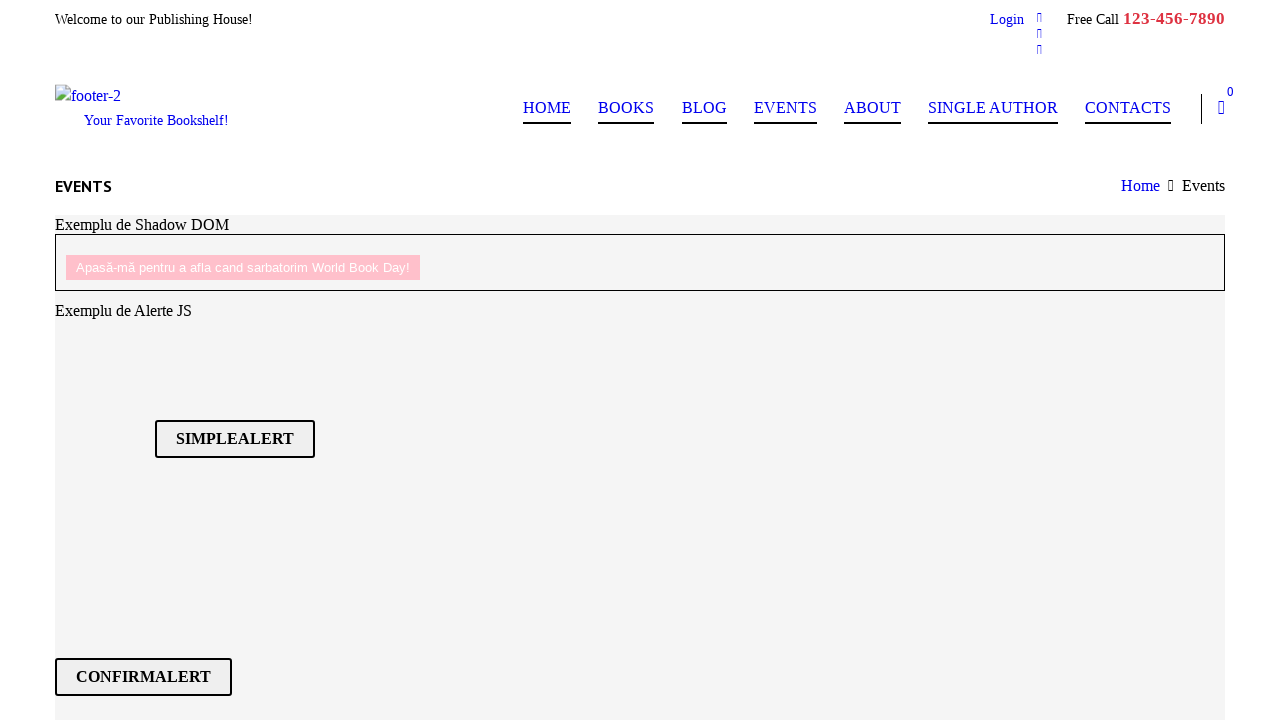

Clicked button inside shadow DOM element at (243, 267) on div#shadow-host >> div.shadow-element > button
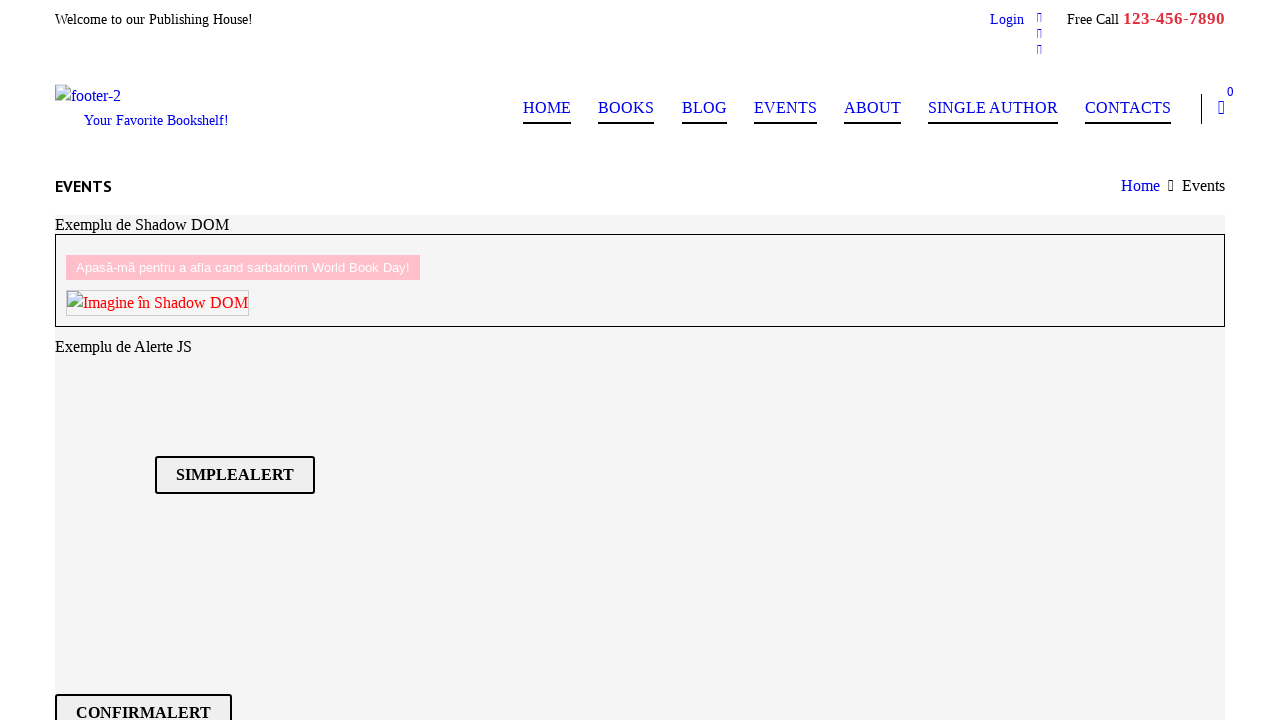

Book day image became visible within shadow DOM
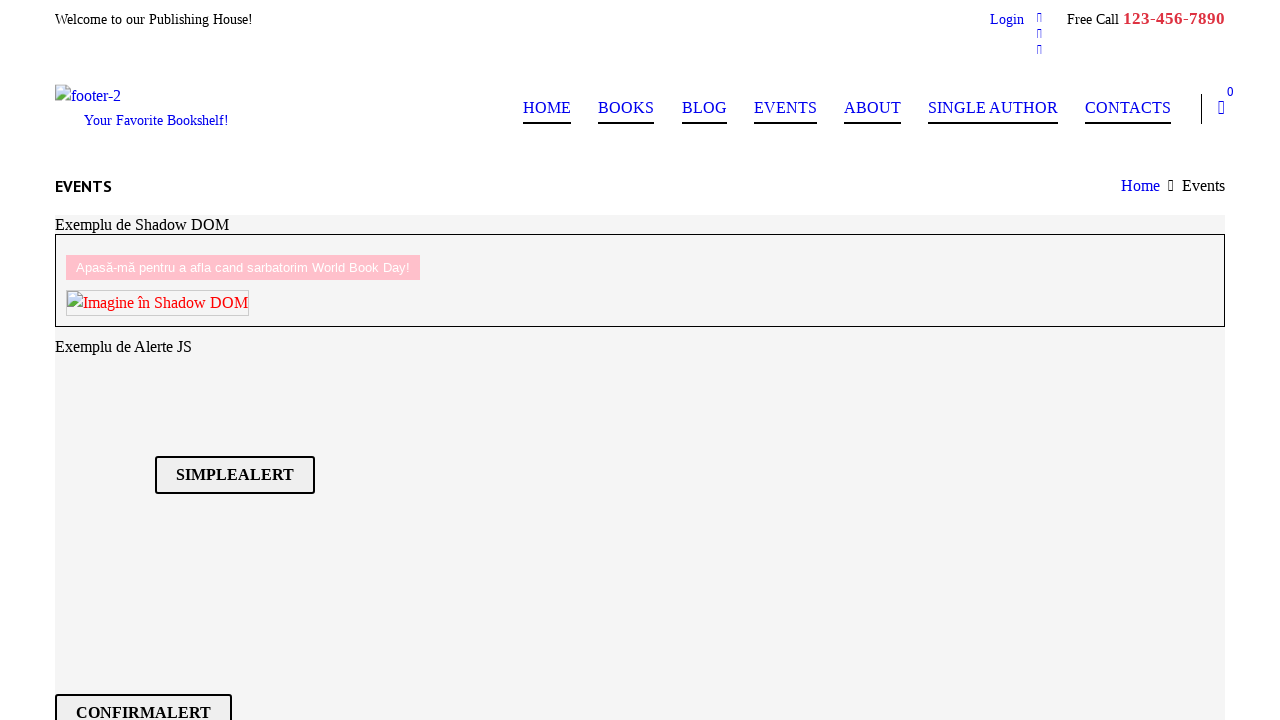

Verified that book day picture is visible in shadow DOM
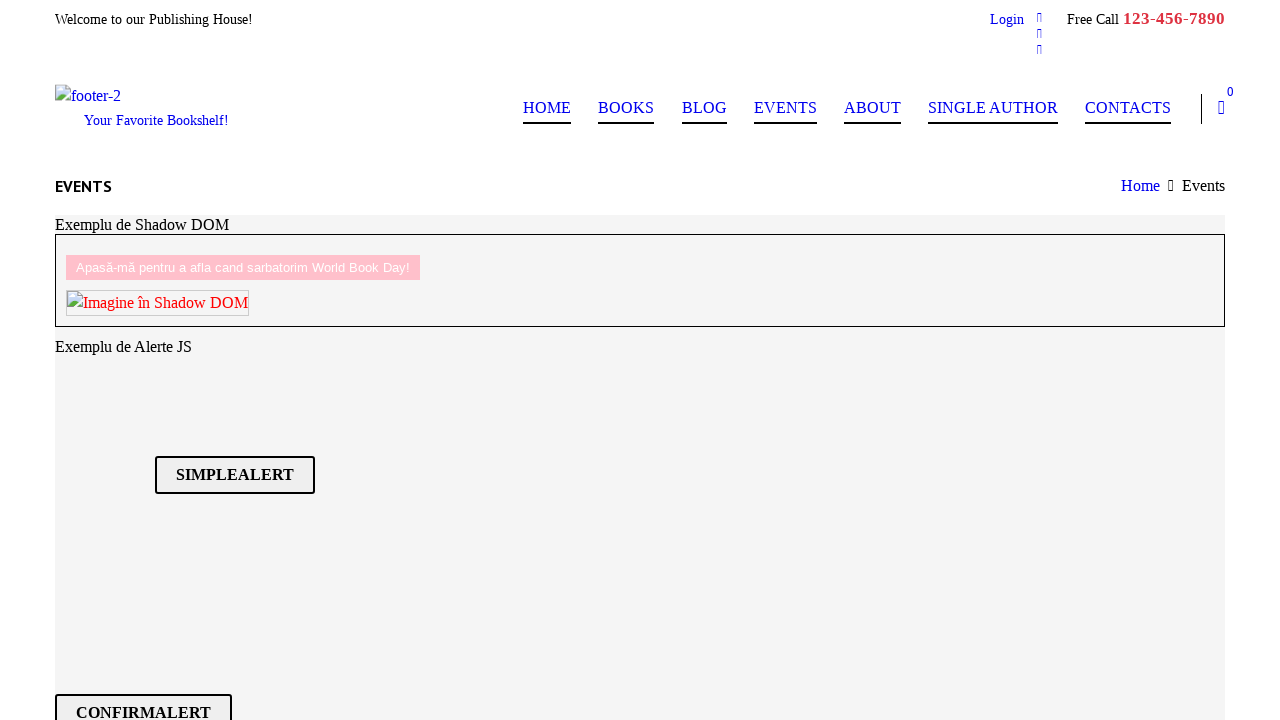

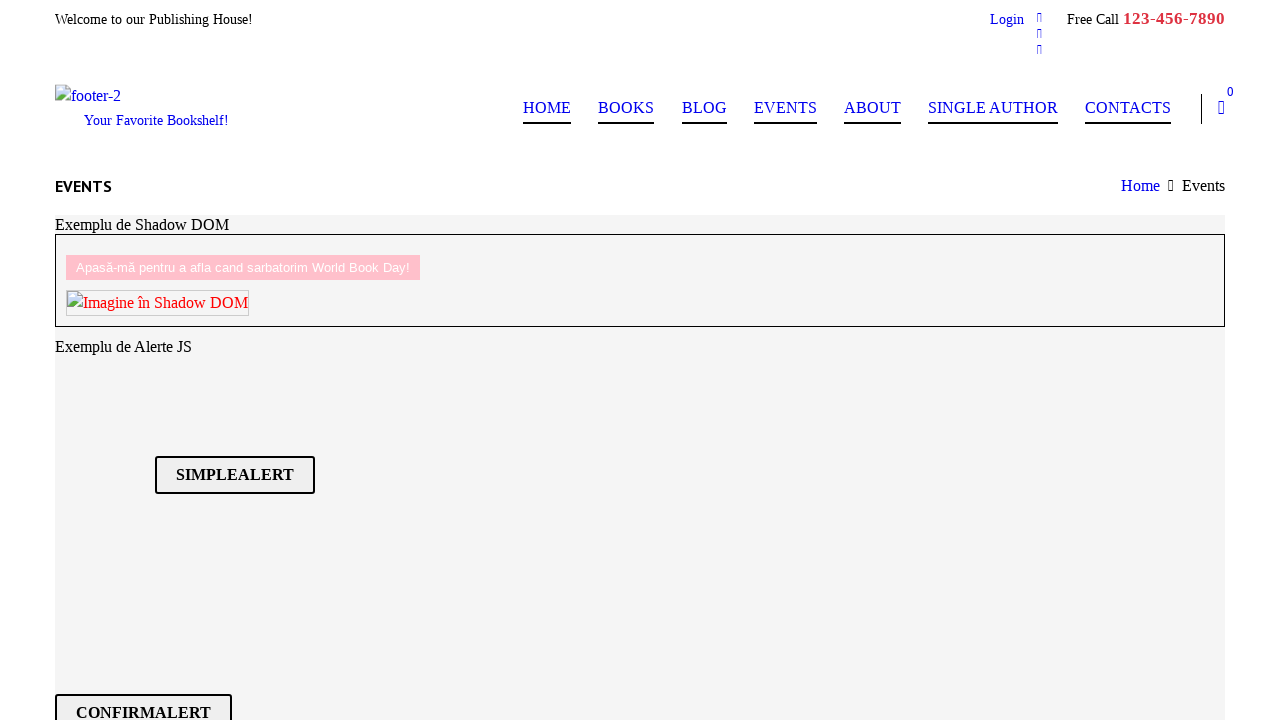